Verifies that the server returns proper security headers like X-Frame-Options or X-Content-Type-Options.

Starting URL: https://local.dev.rafflewinnerpicker.com

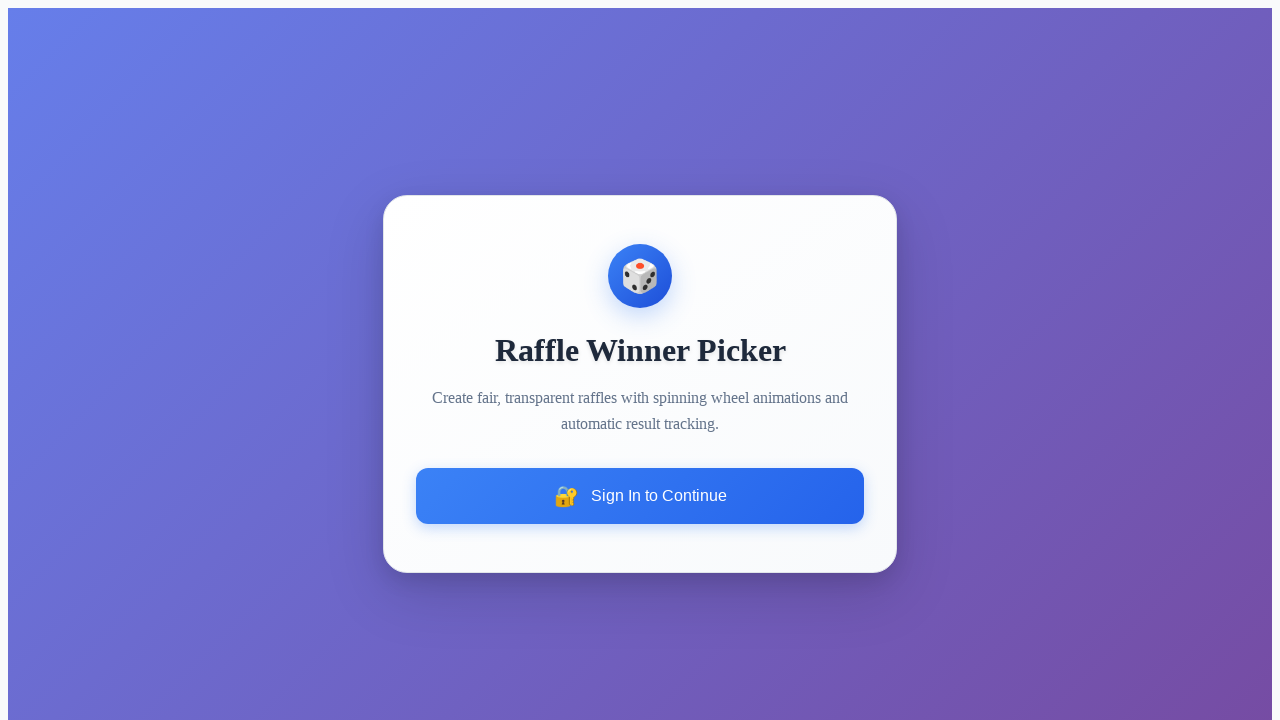

Reloaded page to capture response headers
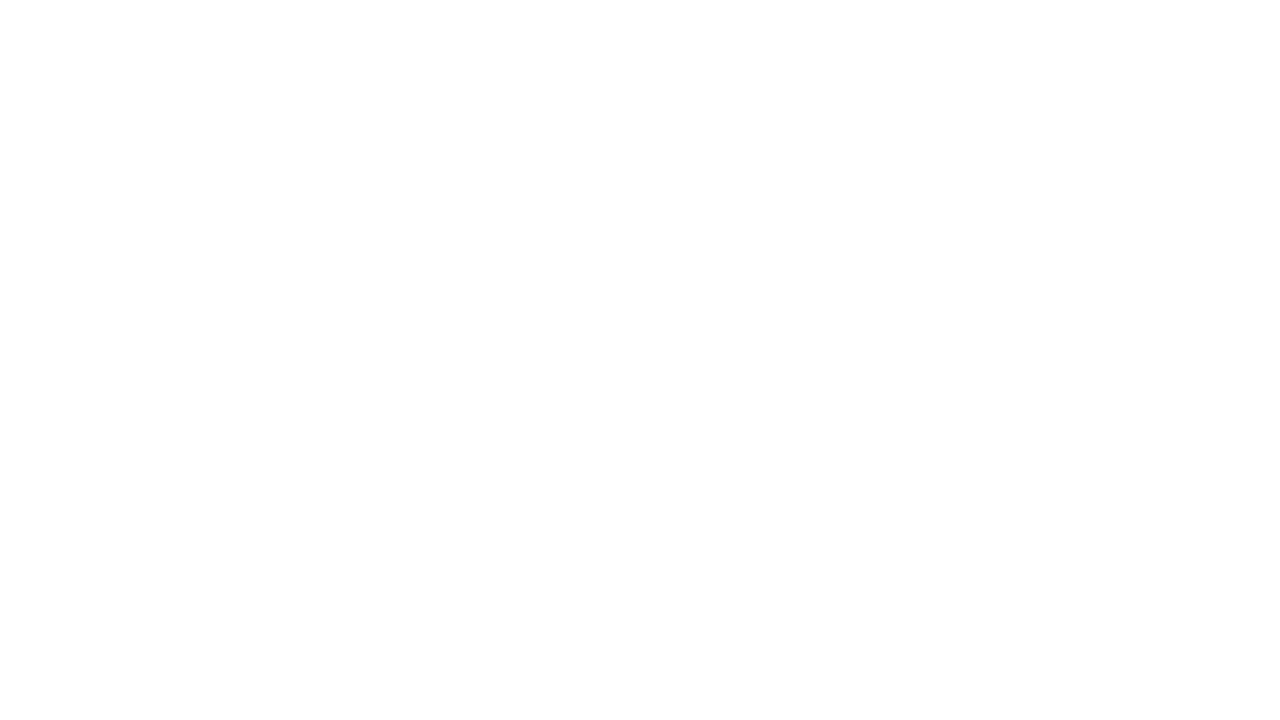

Verified response object is not None
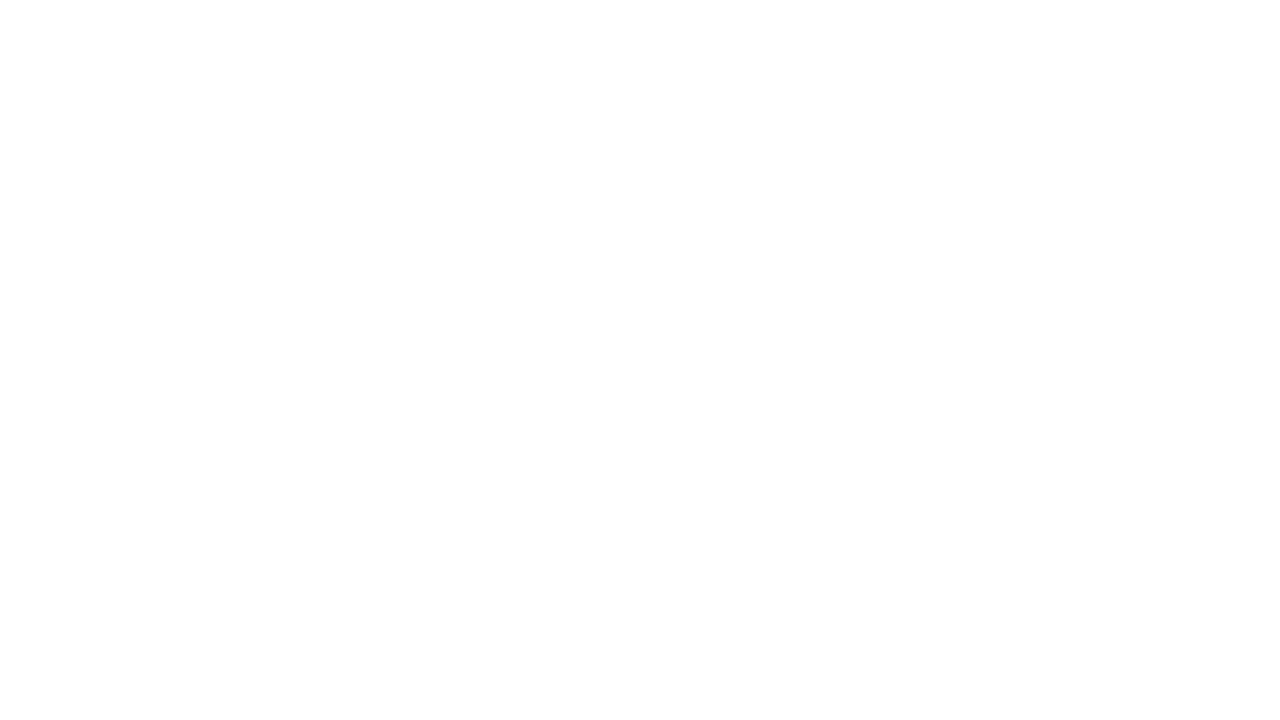

Retrieved response headers from reload
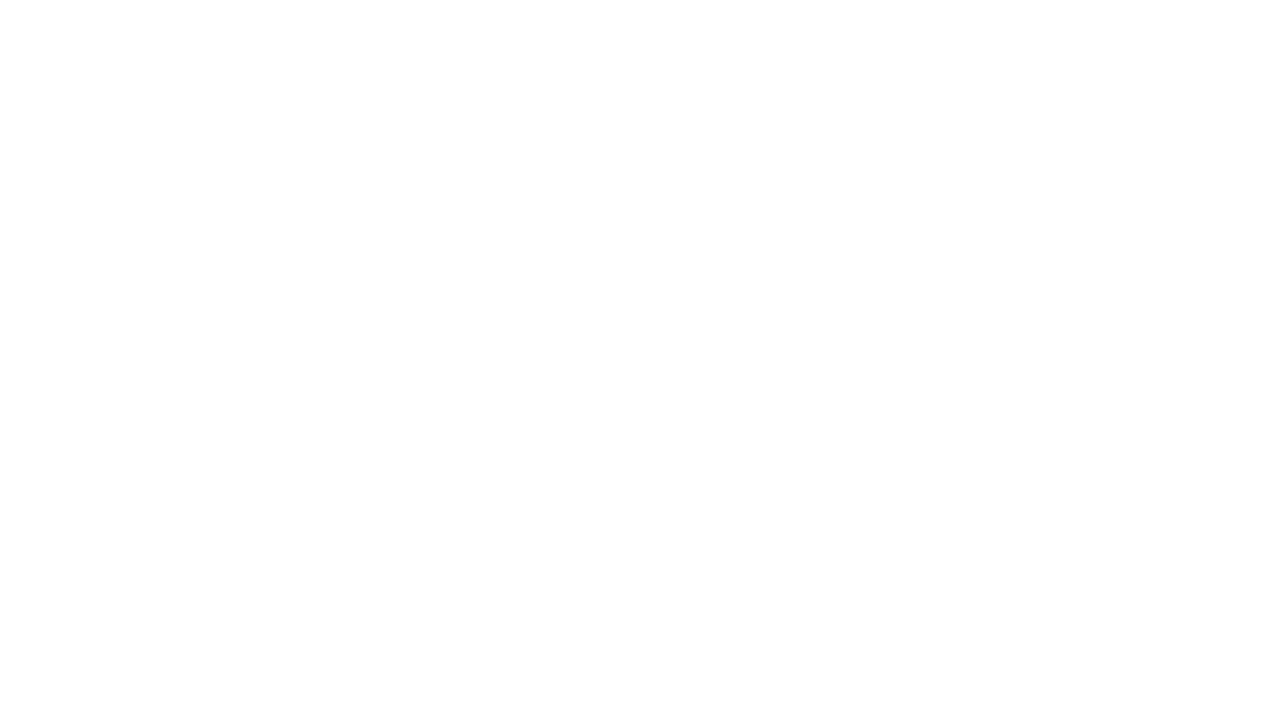

Checked for presence of security headers (x-frame-options or x-content-type-options)
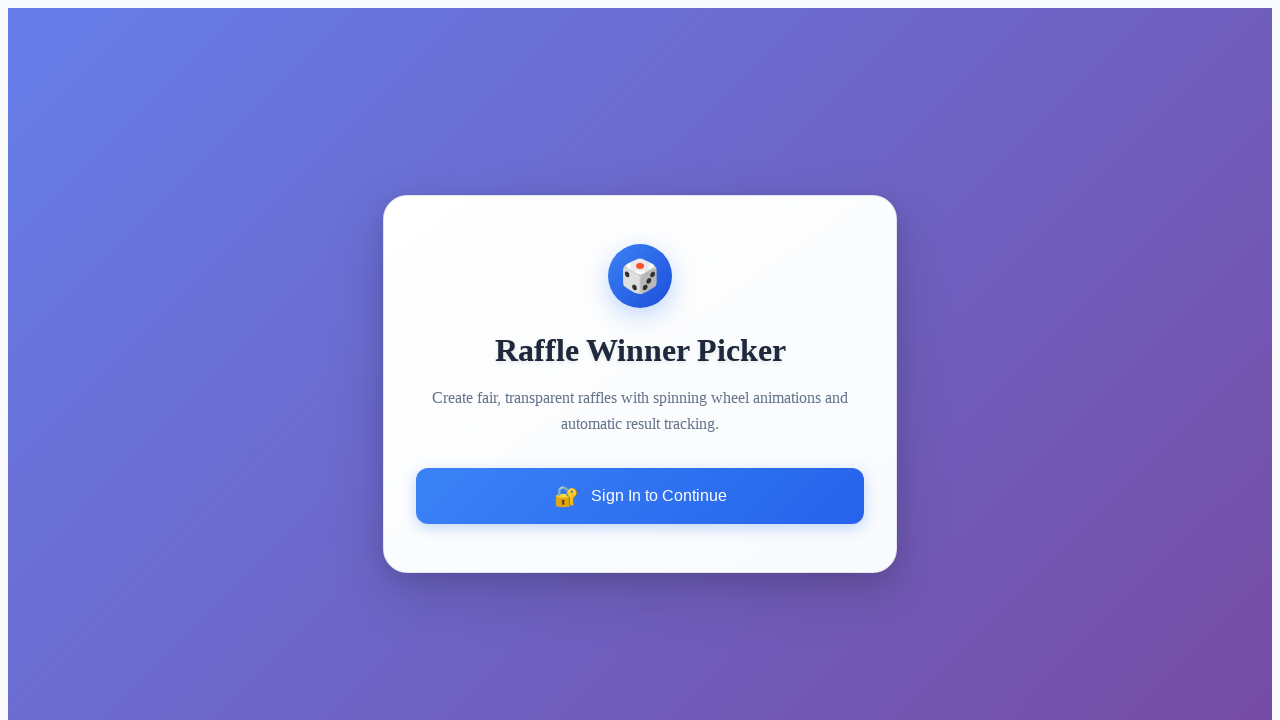

Verified at least one security header is present
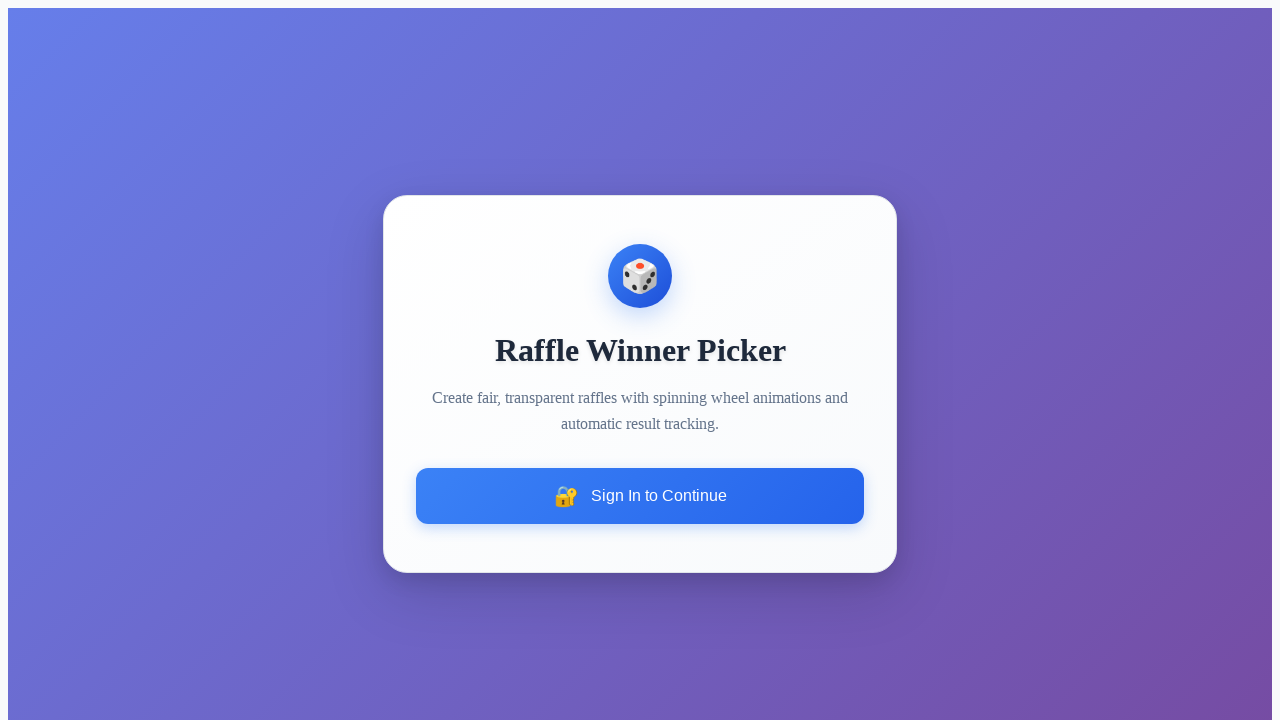

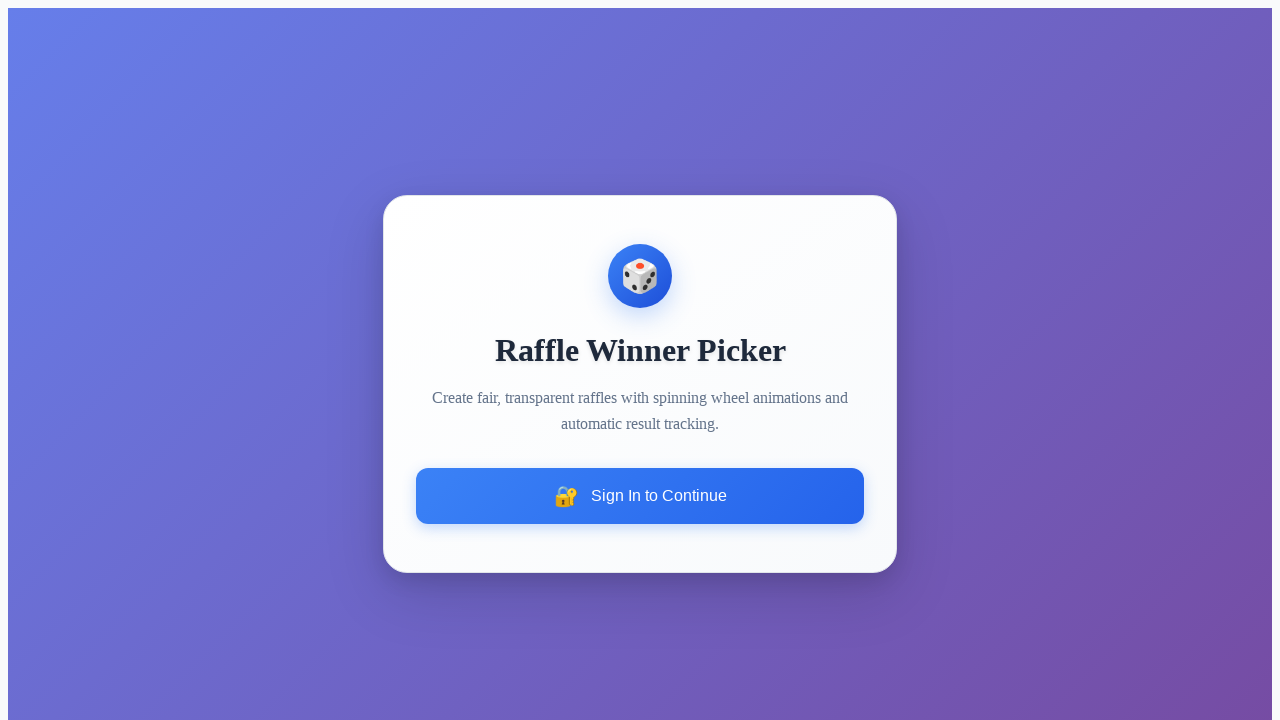